Tests dropdown functionality by clicking a dropdown button, waiting for a Facebook link to appear, and clicking it to navigate to Facebook.

Starting URL: https://omayo.blogspot.com

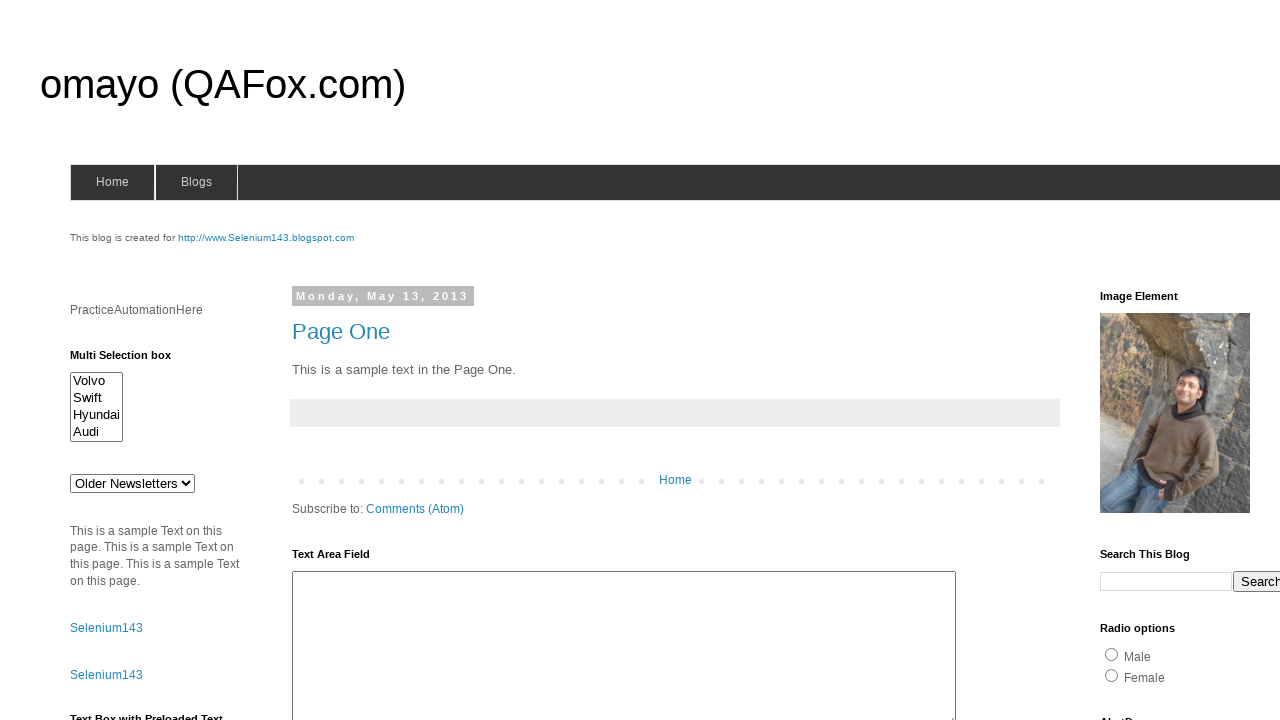

Clicked dropdown button at (1227, 360) on button.dropbtn
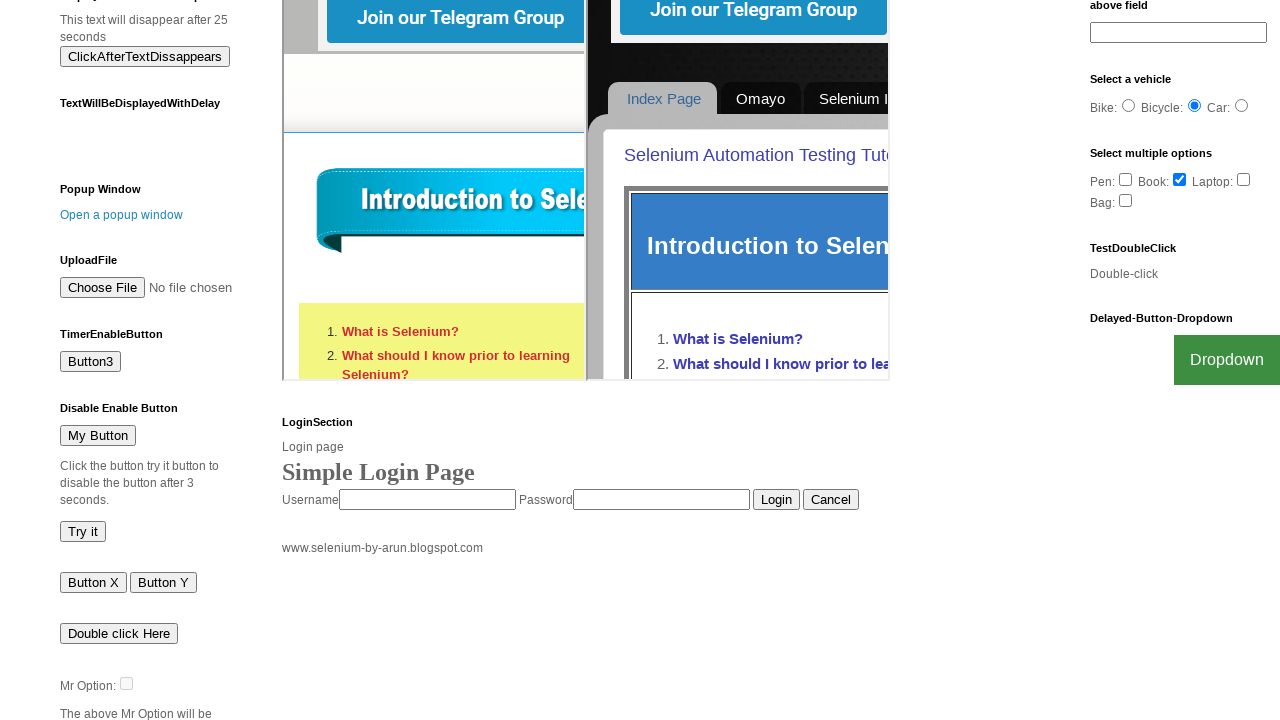

Waited for Facebook link to become visible
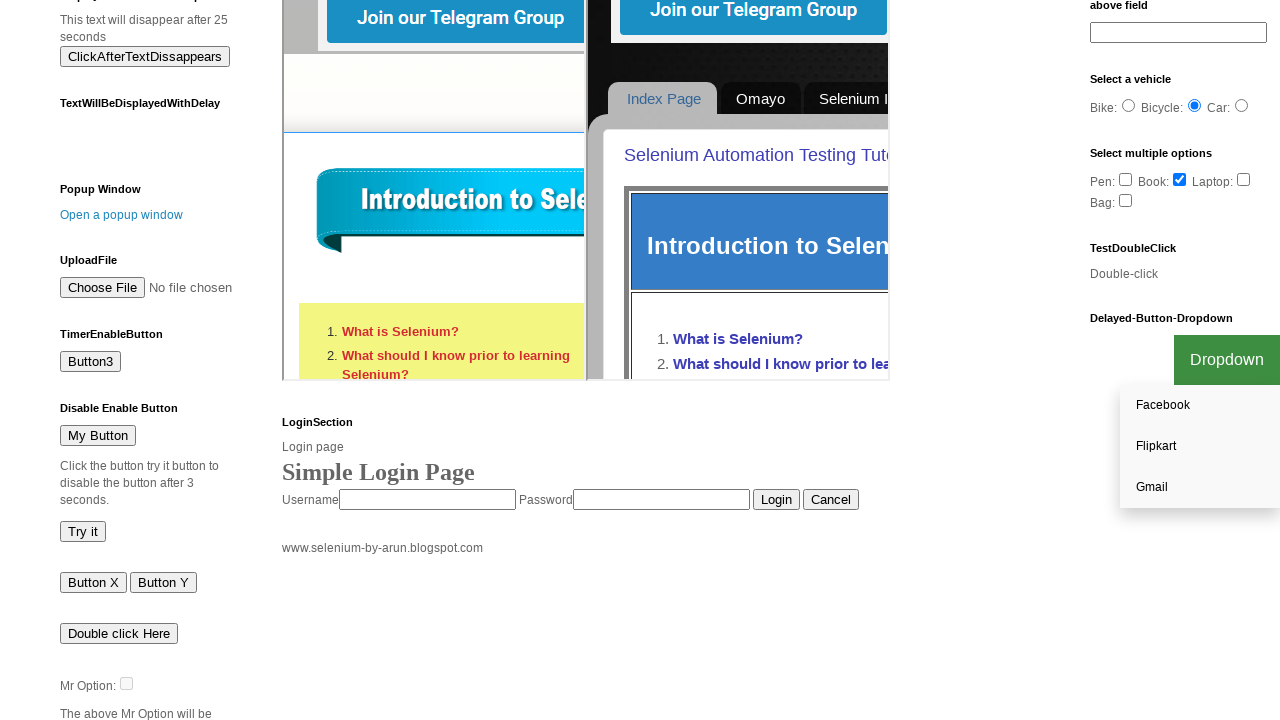

Clicked Facebook link at (1200, 406) on a:has-text('Face')
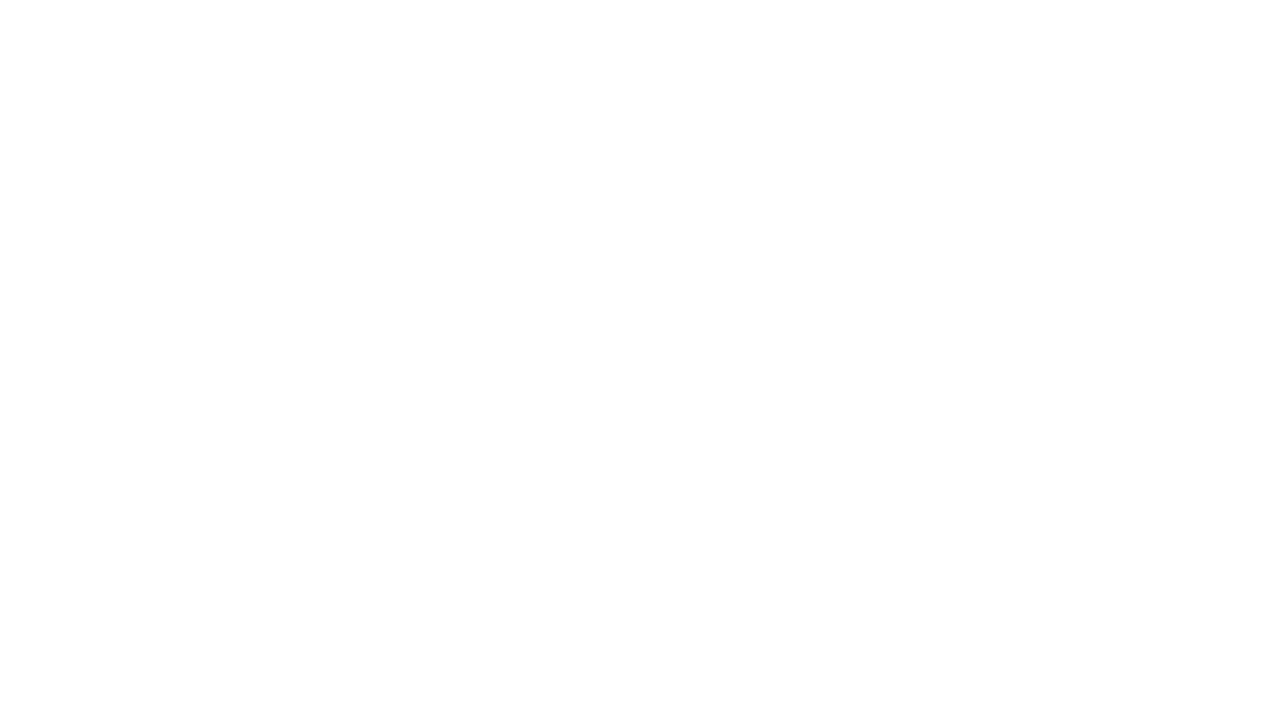

Navigation to Facebook completed and page loaded
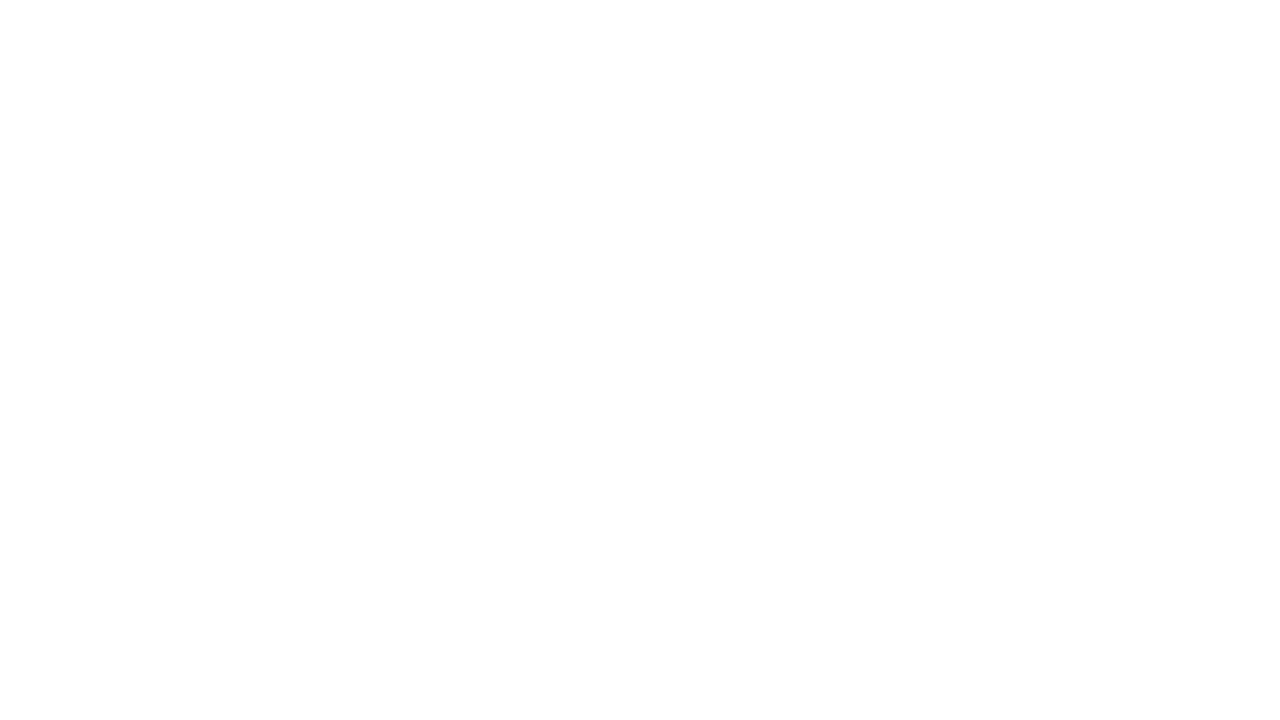

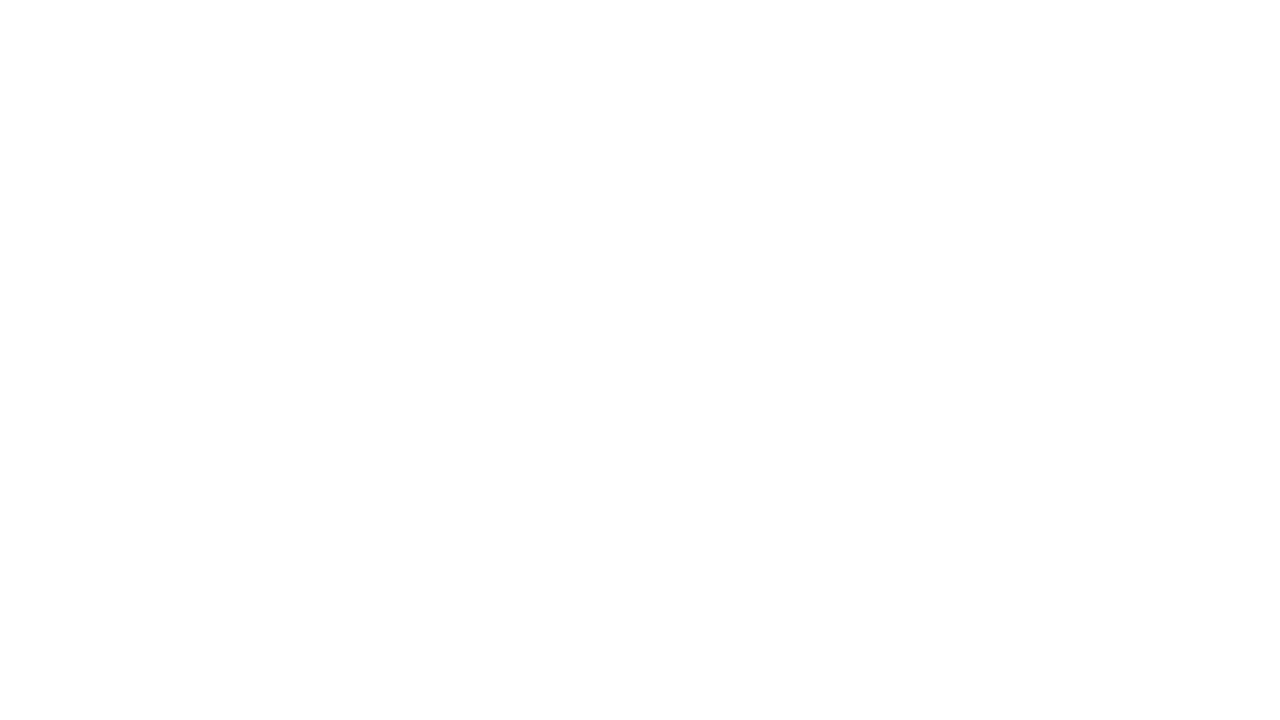